Tests auto-suggestive dropdown functionality by typing "me" in an input field, waiting for suggestions to appear, and selecting "Mexico" from the dropdown list.

Starting URL: https://rahulshettyacademy.com/dropdownsPractise/

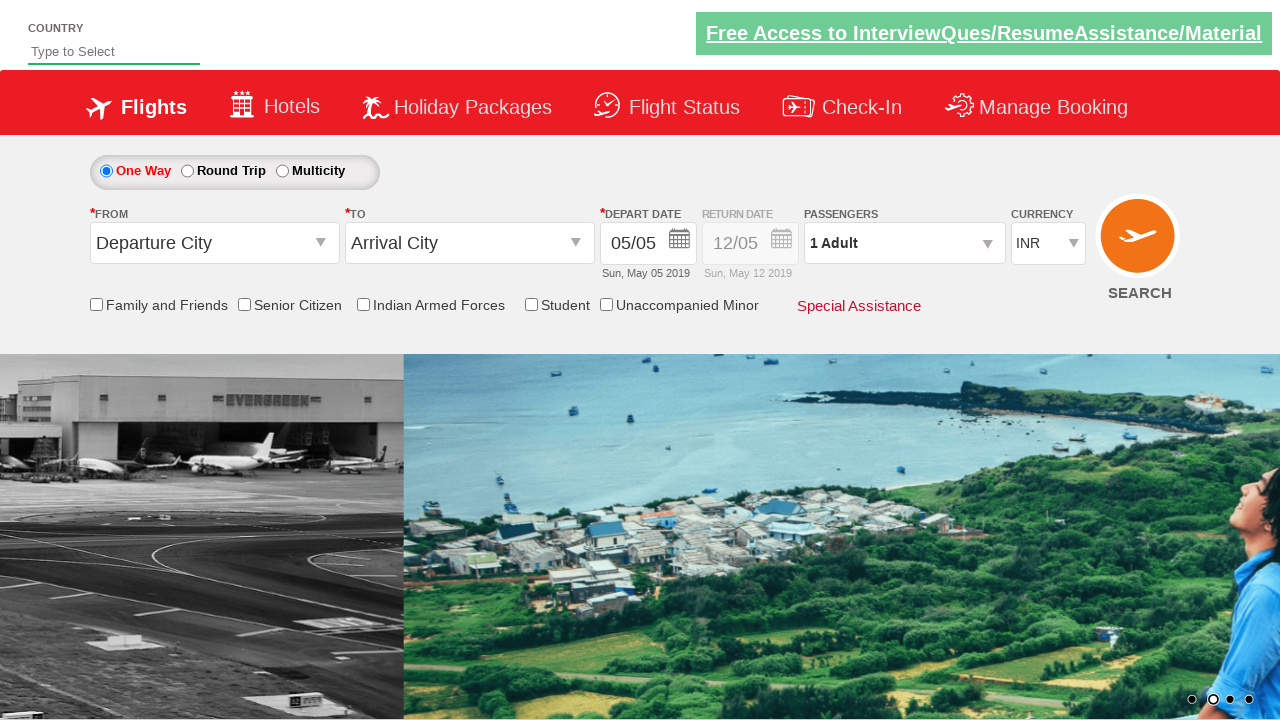

Typed 'me' in the auto-suggest input field on input[placeholder='Type to Select']
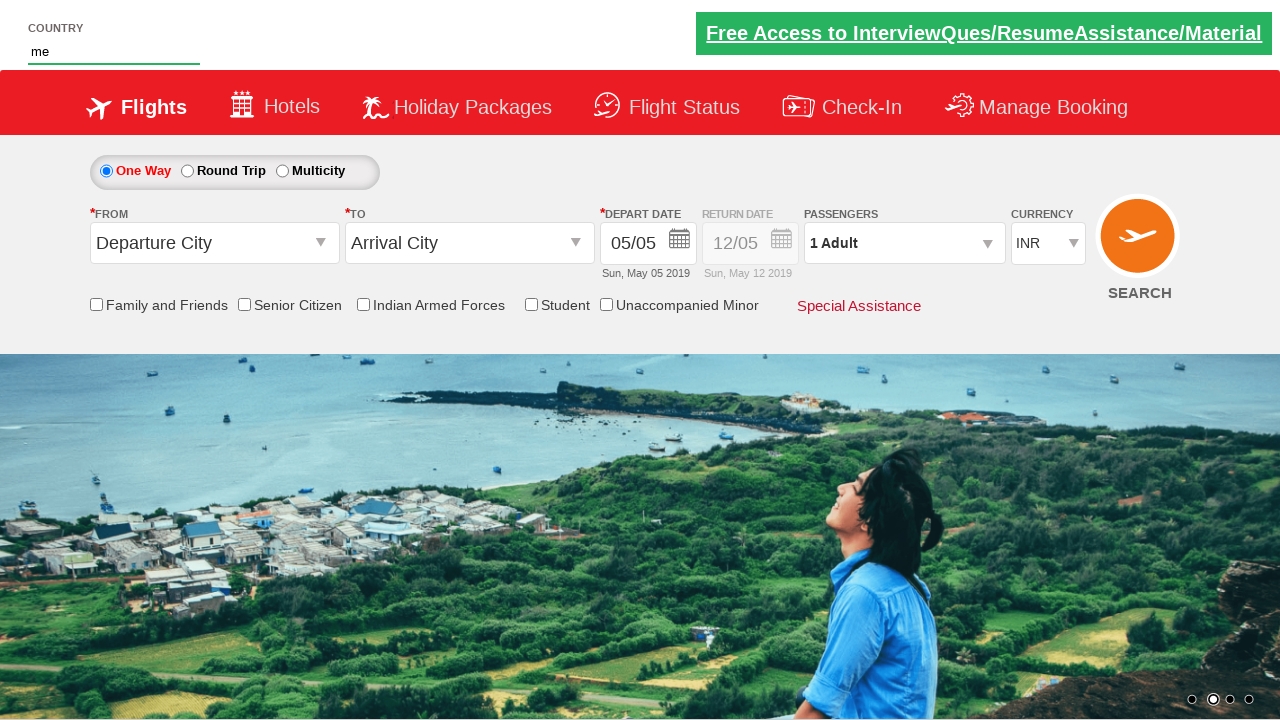

Suggestions dropdown appeared
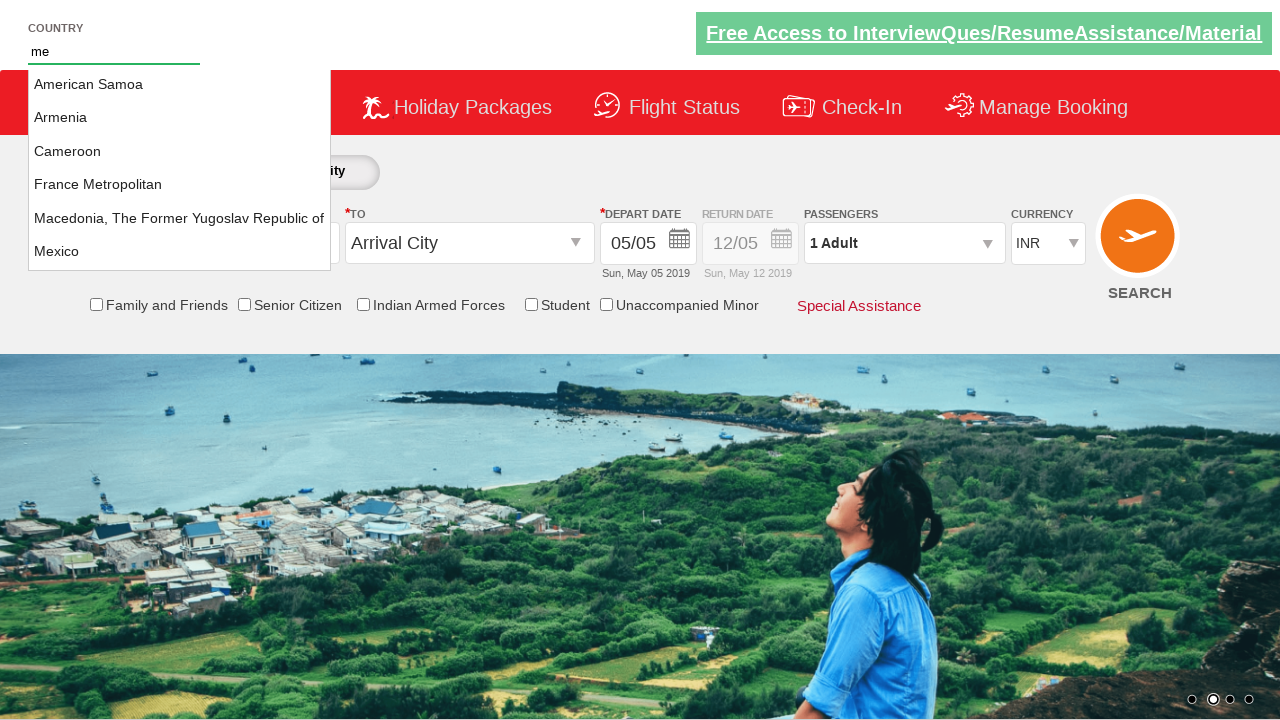

Selected 'Mexico' from the dropdown list at (180, 252) on li.ui-menu-item a:has-text('Mexico')
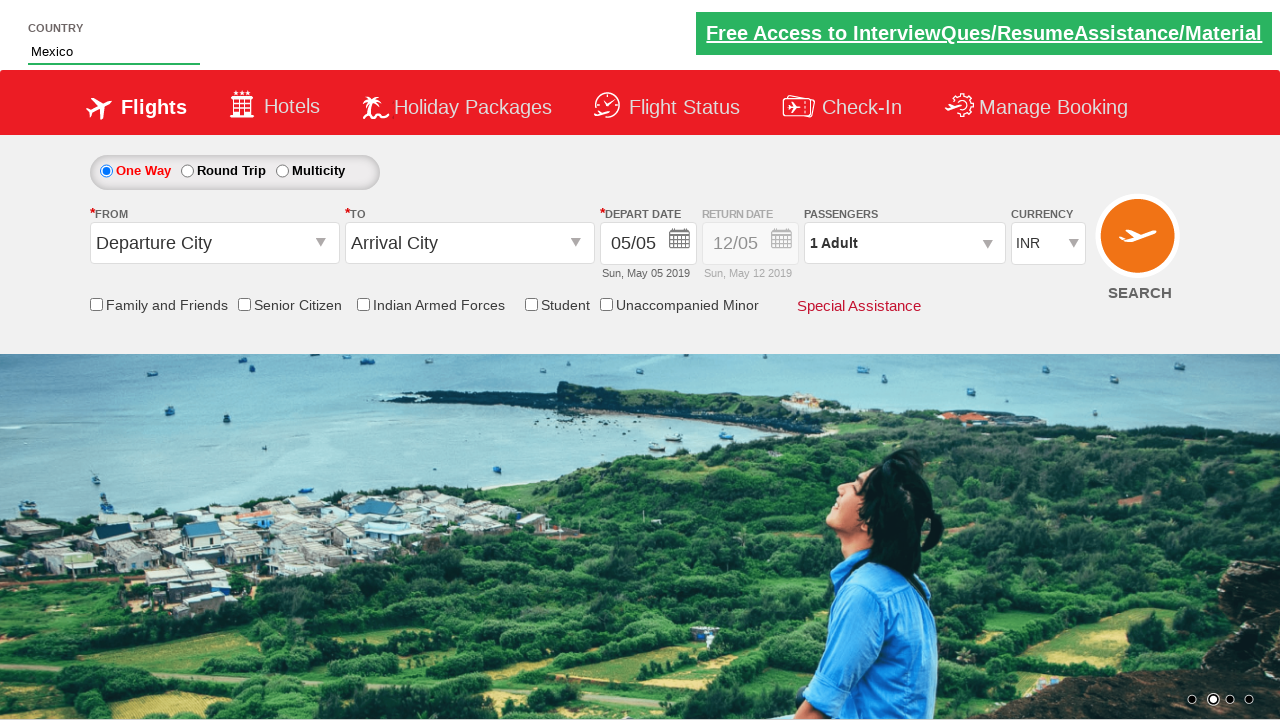

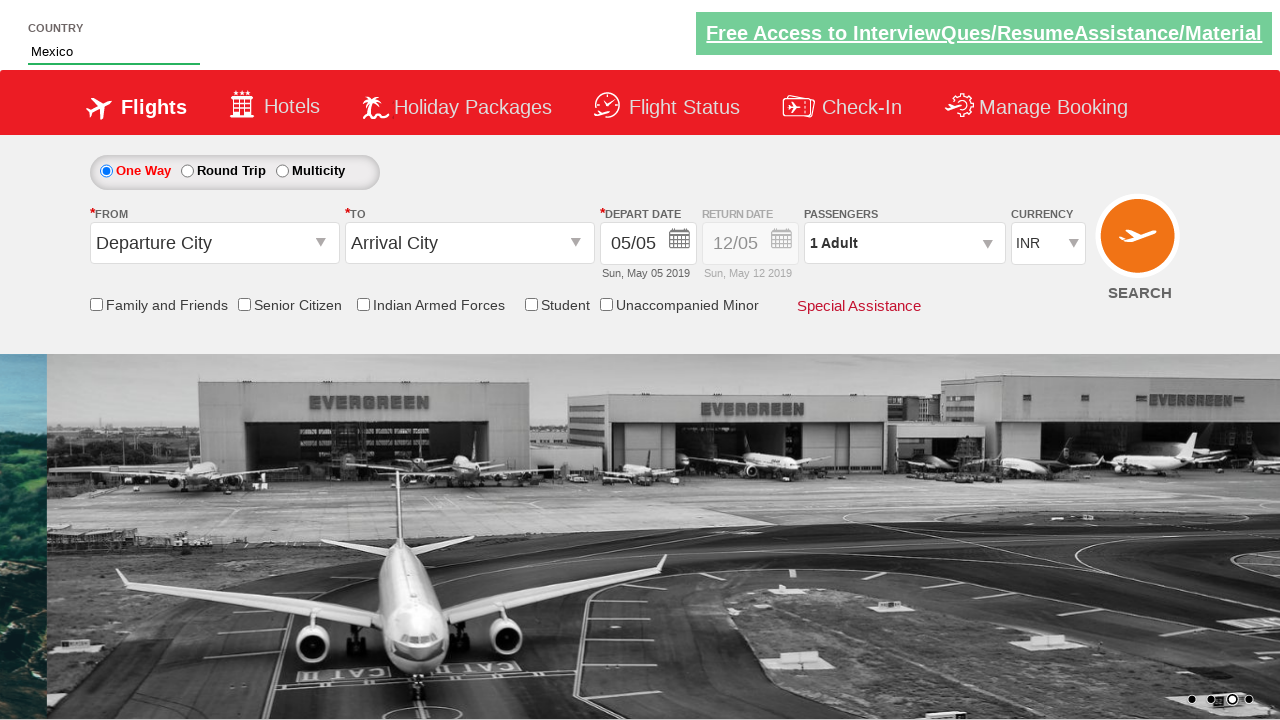